Tests the Python.org search functionality by entering "pycon" in the search box and submitting the search form

Starting URL: http://www.python.org

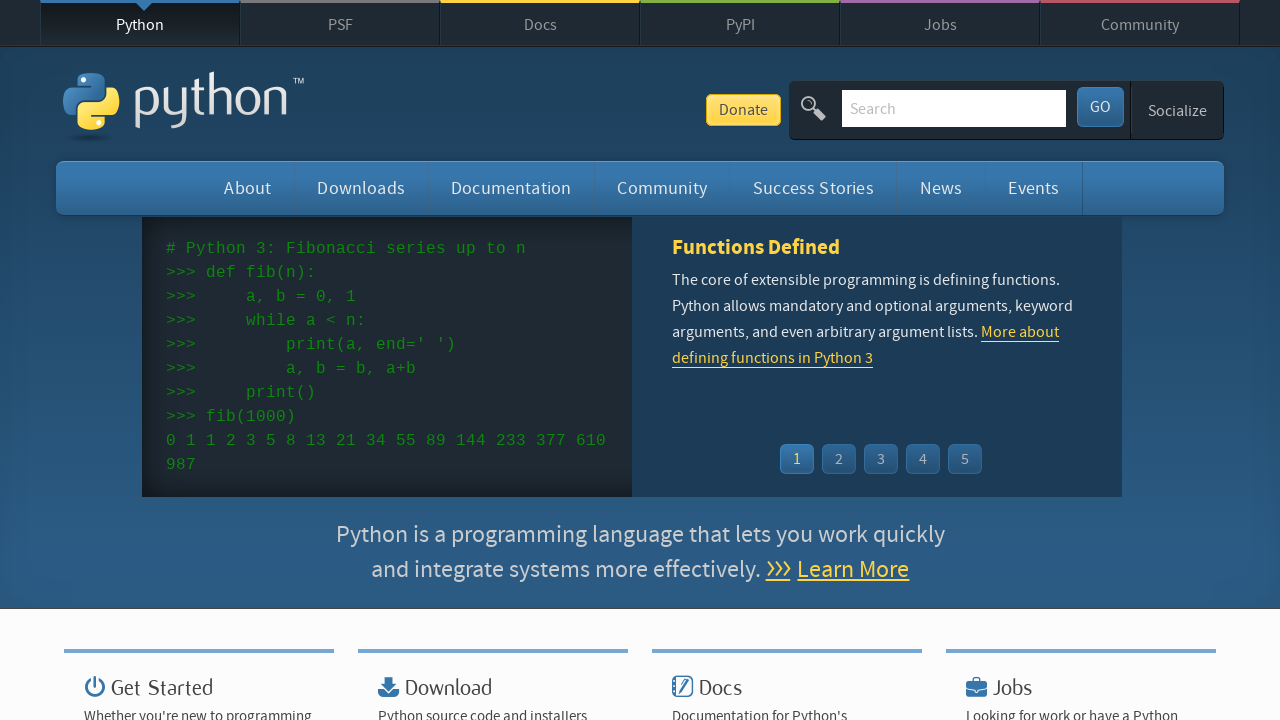

Verified 'Python' is in page title
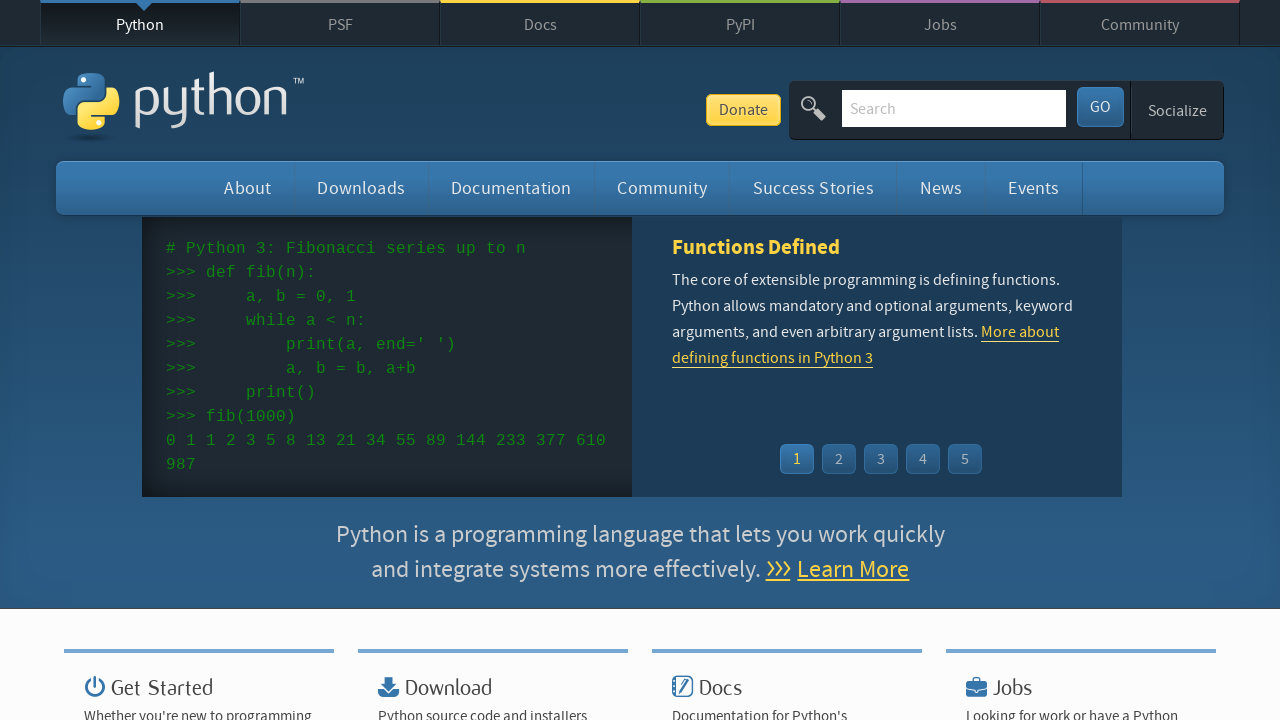

Filled search box with 'pycon' on input[name='q']
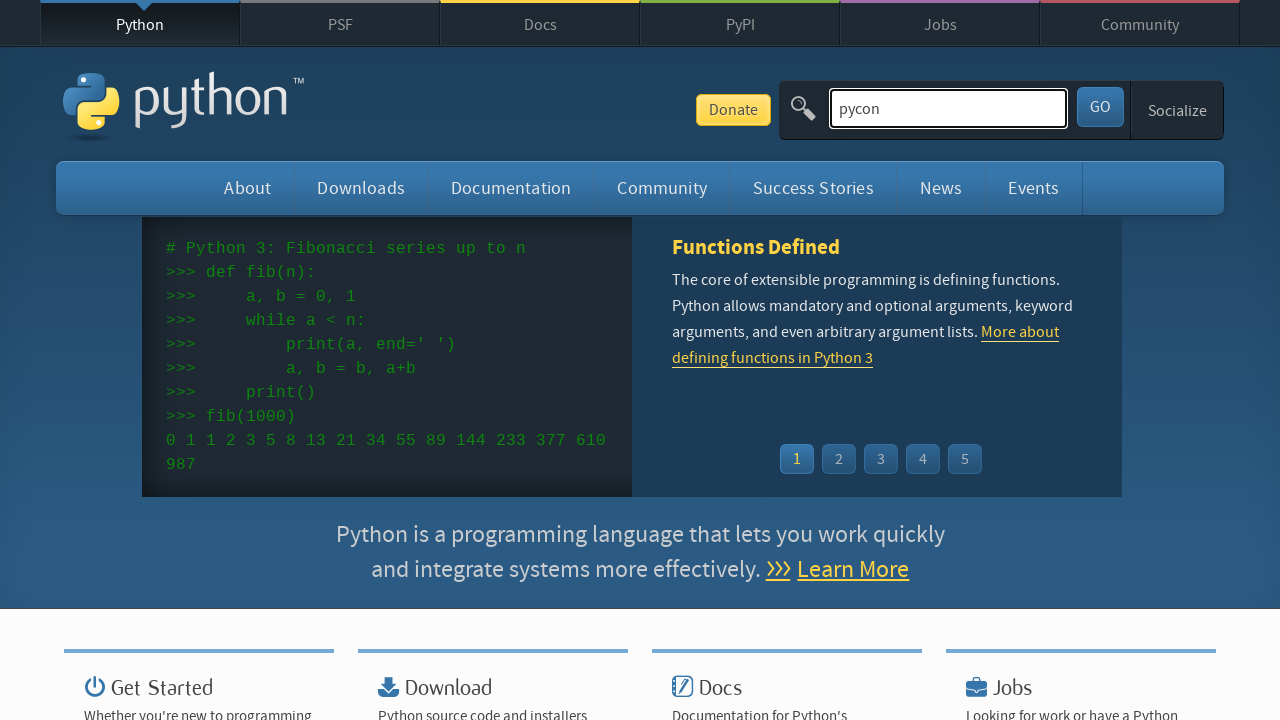

Pressed Enter to submit search form on input[name='q']
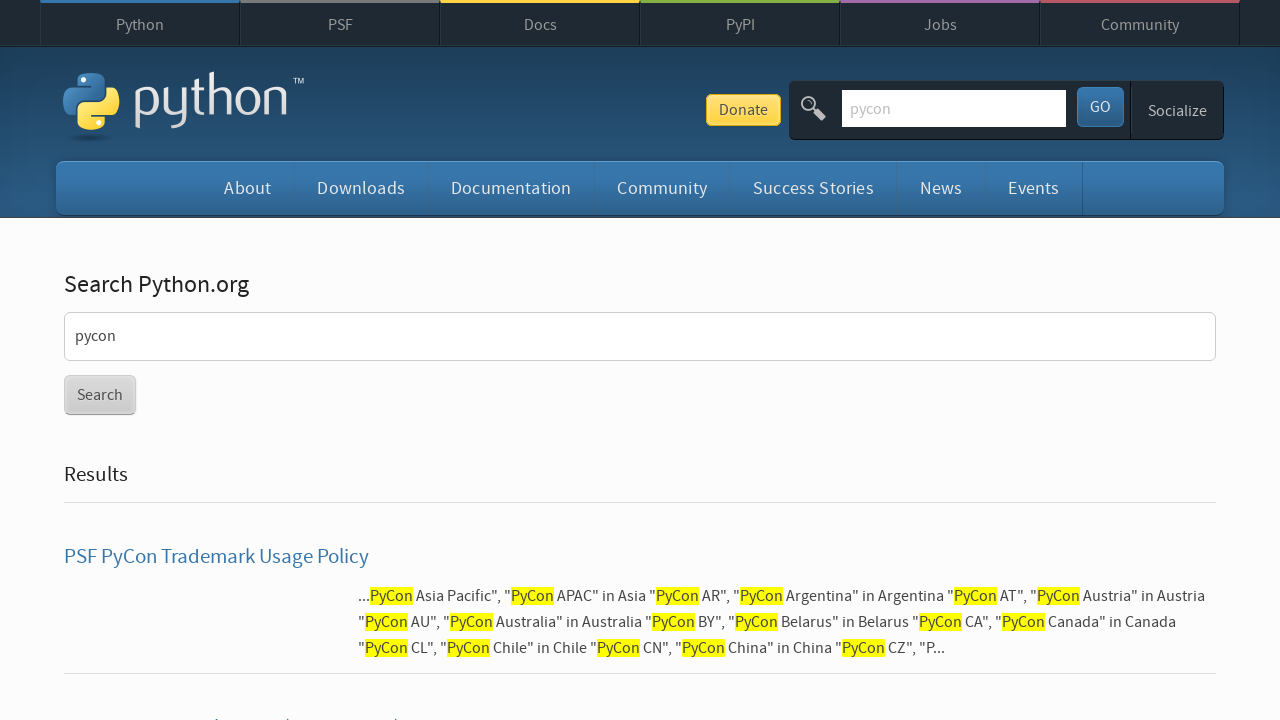

Waited for network idle - search results loaded
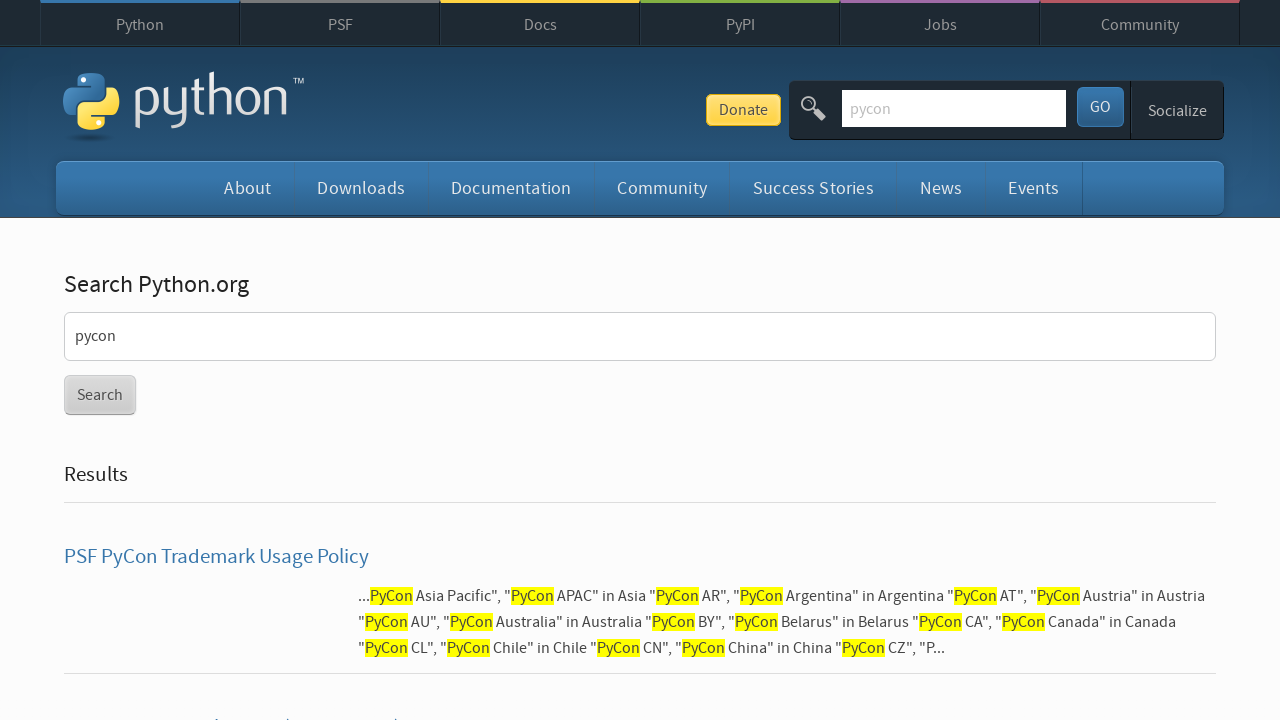

Verified search results were found
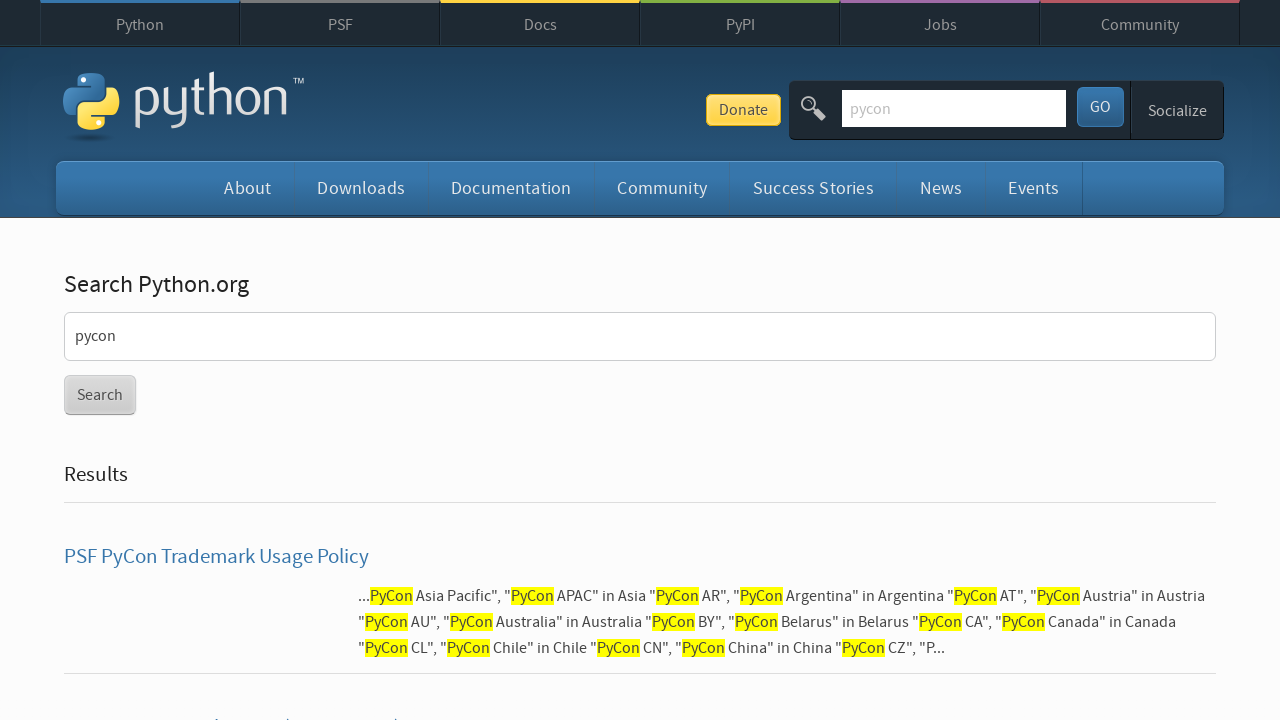

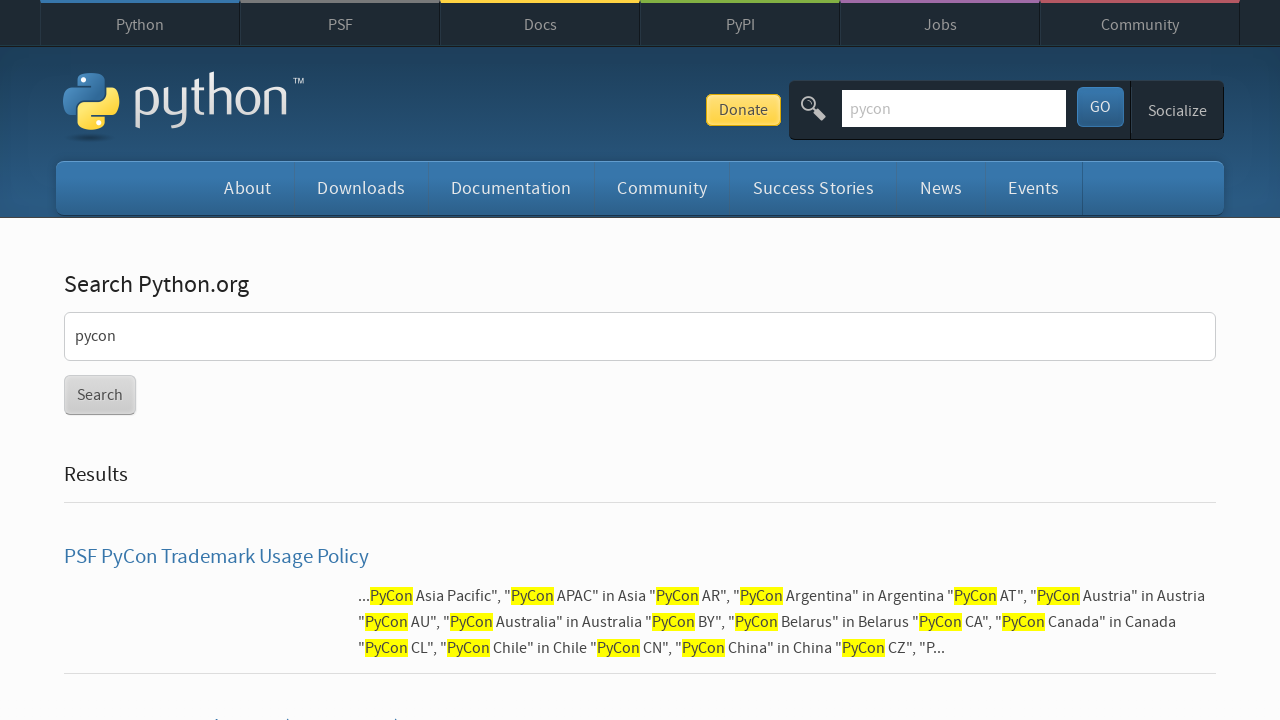